Tests right-clicking to open context menu, hovering over menu item, and handling alert

Starting URL: http://swisnl.github.io/jQuery-contextMenu/demo.html

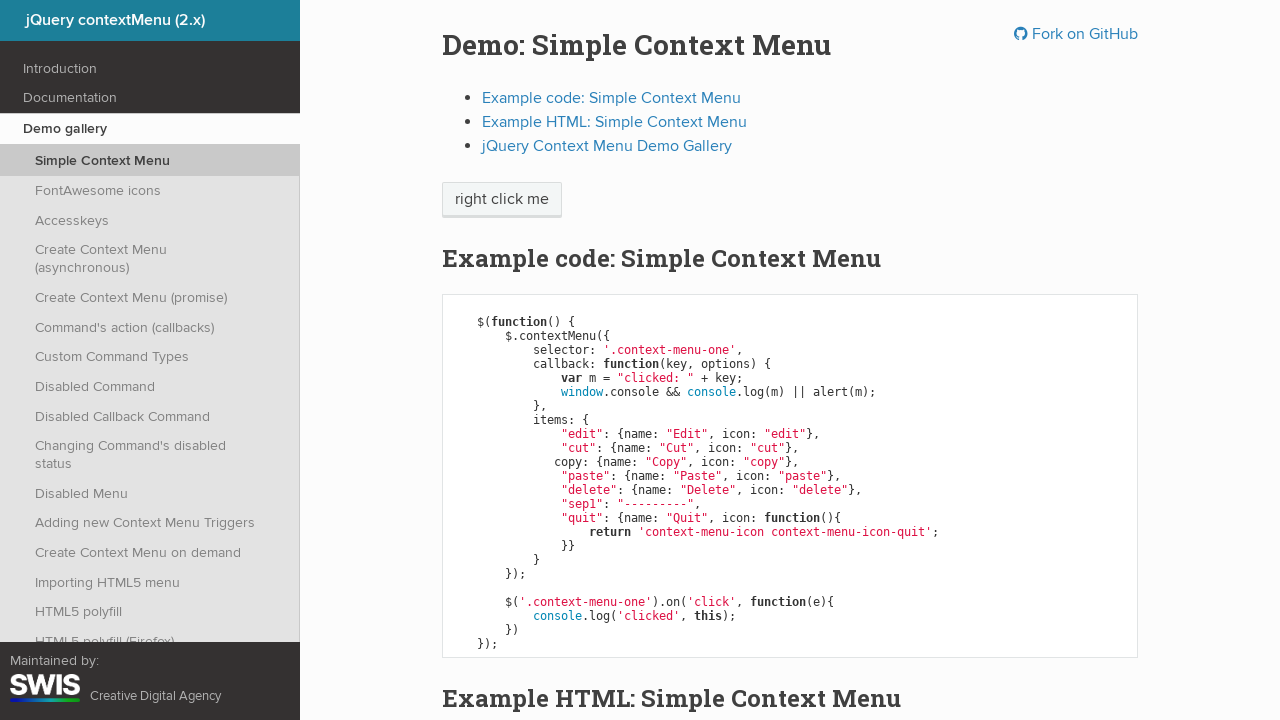

Right-clicked on context menu trigger element at (502, 200) on span.context-menu-one
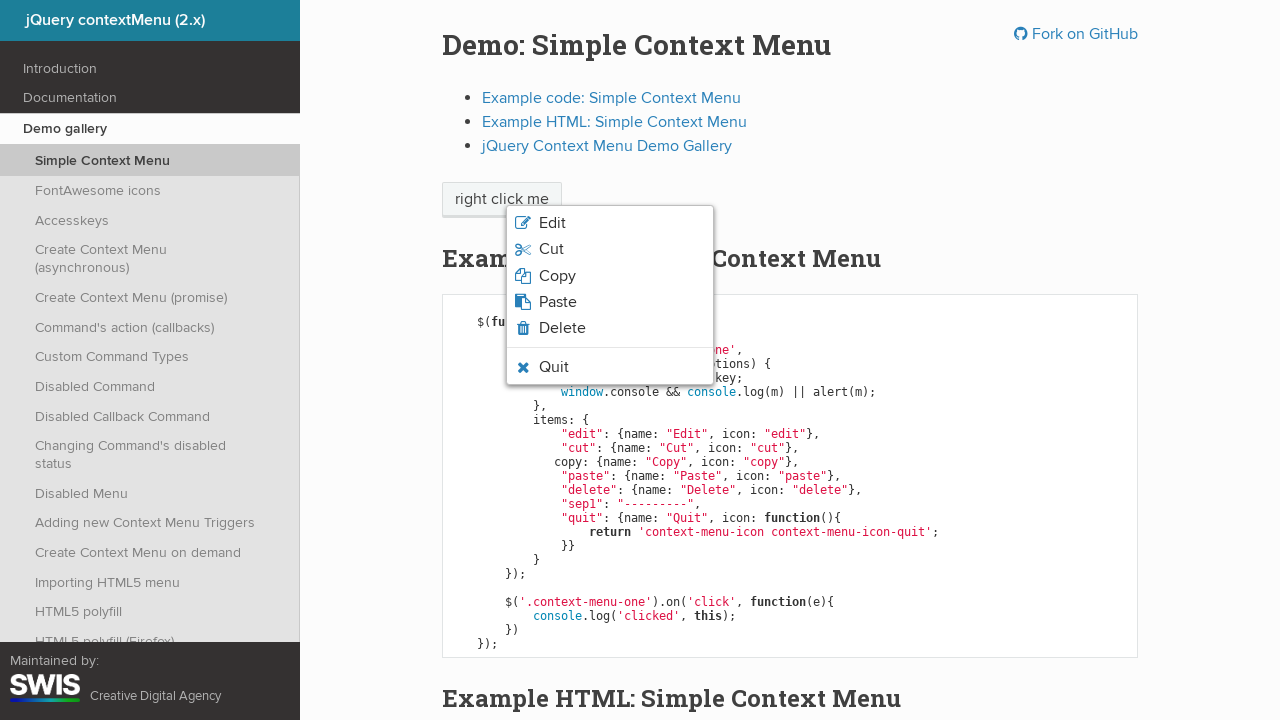

Context menu appeared with quit option visible
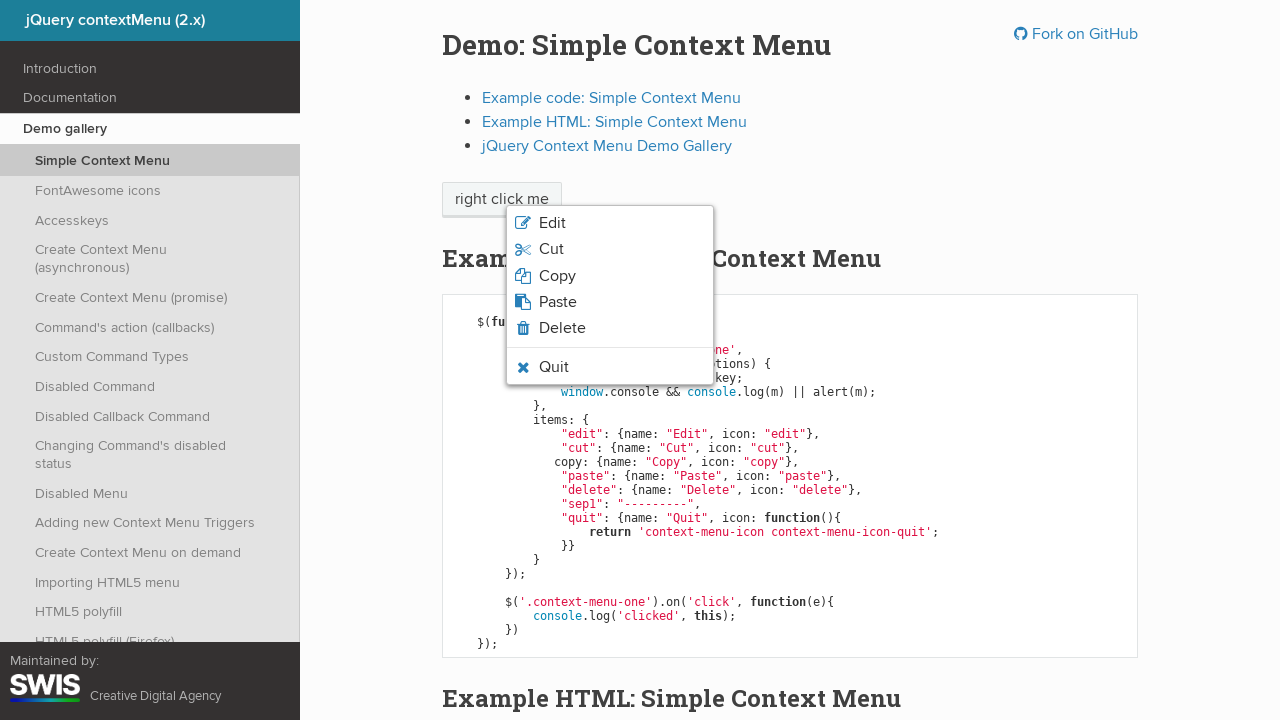

Hovered over quit menu item at (610, 367) on li.context-menu-icon-quit
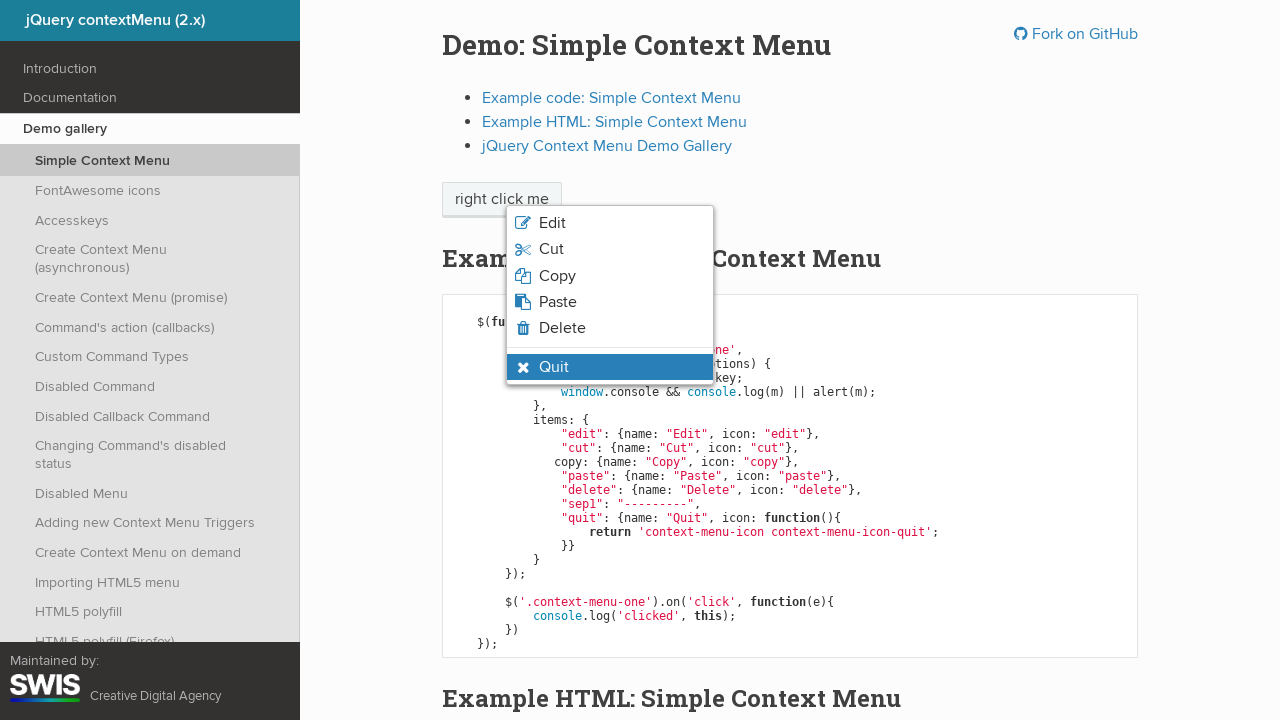

Clicked quit menu option at (610, 367) on li.context-menu-icon-quit
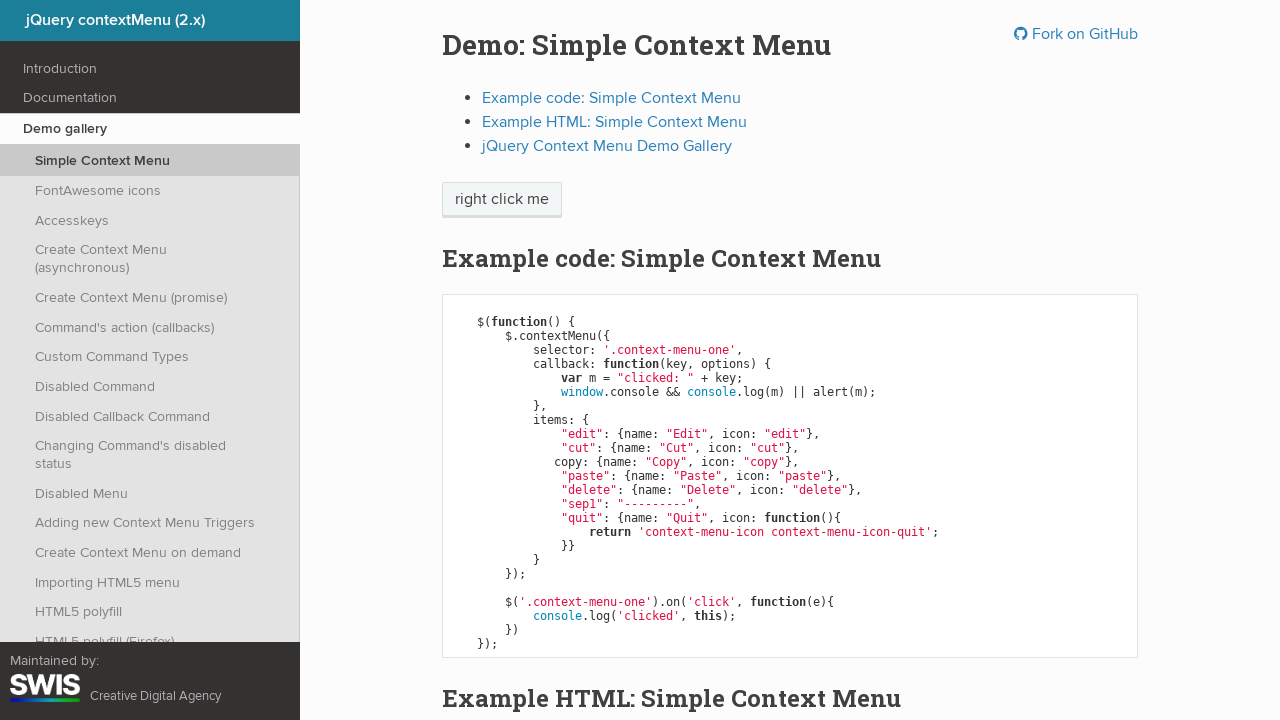

Set up alert dialog handler to accept alerts
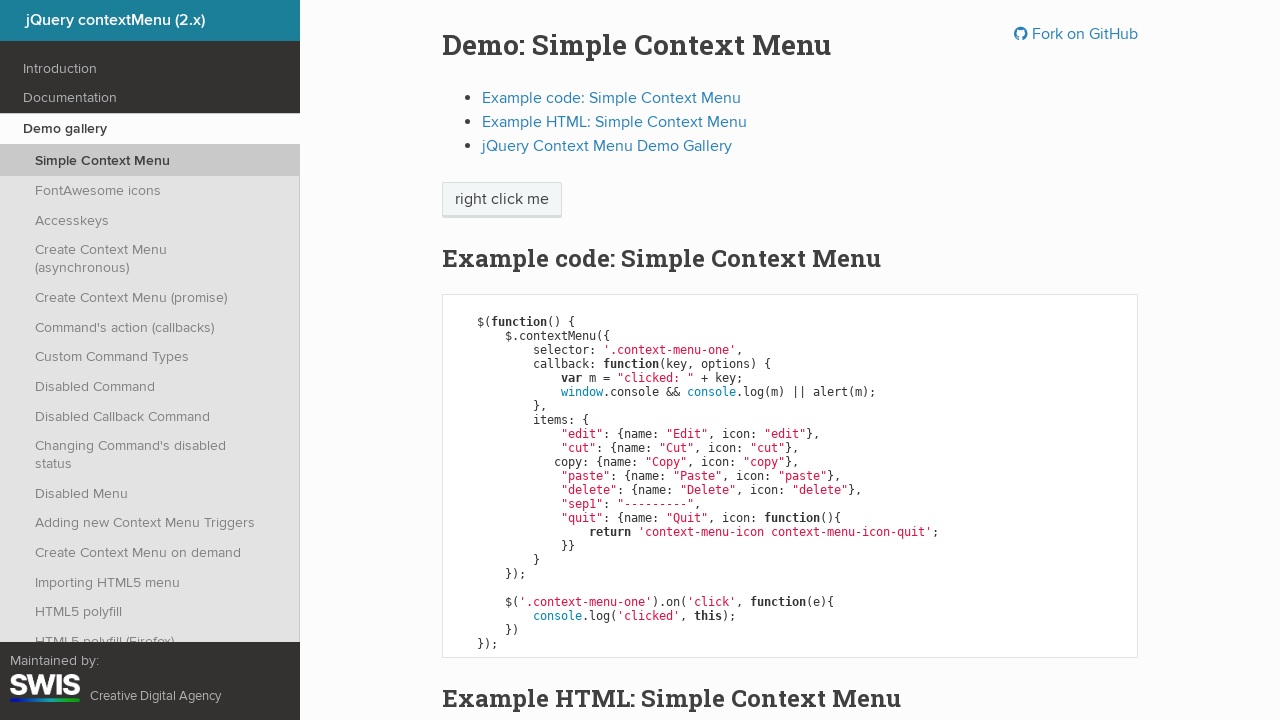

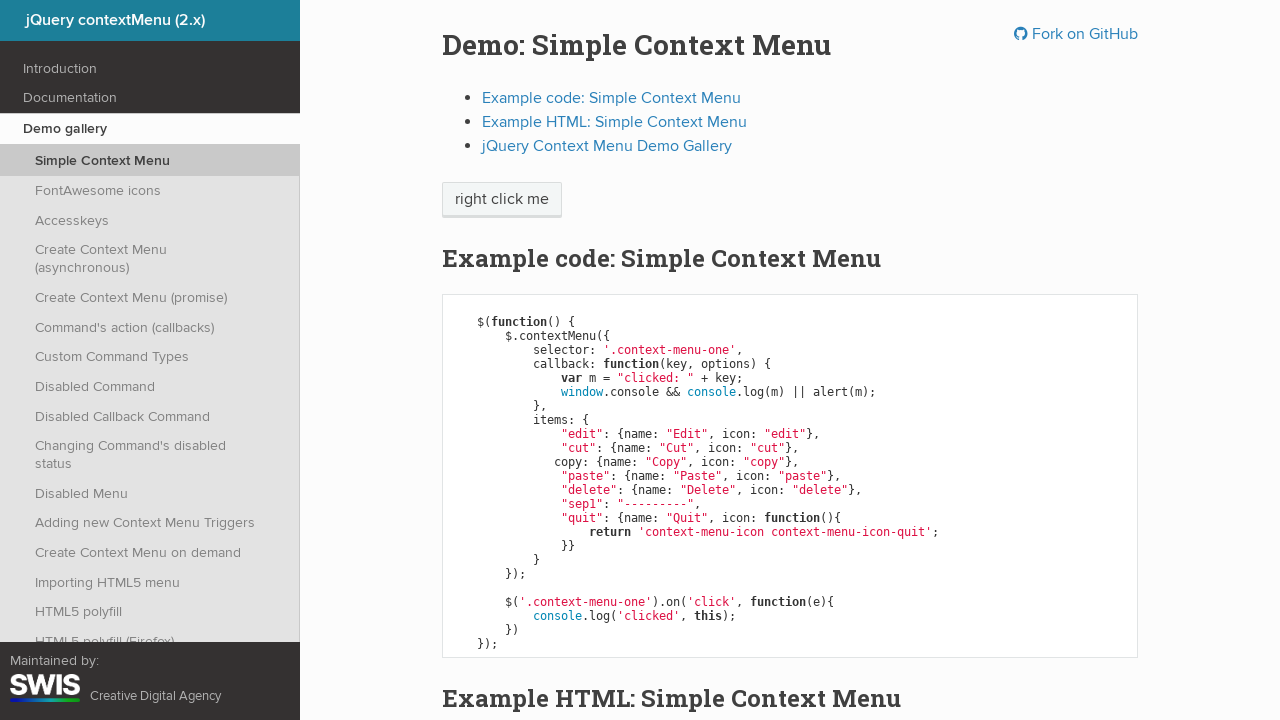